Tests multiple product detail pages by navigating to each product slug URL and verifying essential product elements are present (name, price, description, add to cart button, options, images).

Starting URL: https://gangrunprinting.com

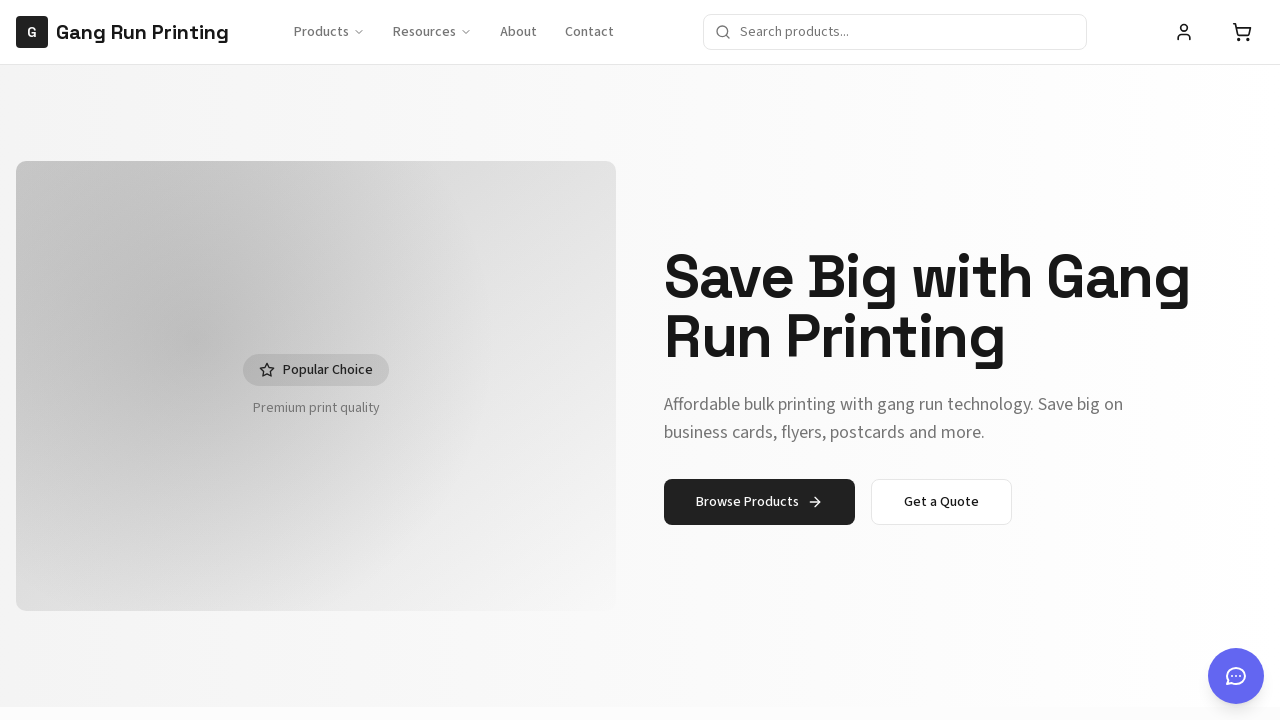

Navigated to product page: premium-business-cards-test
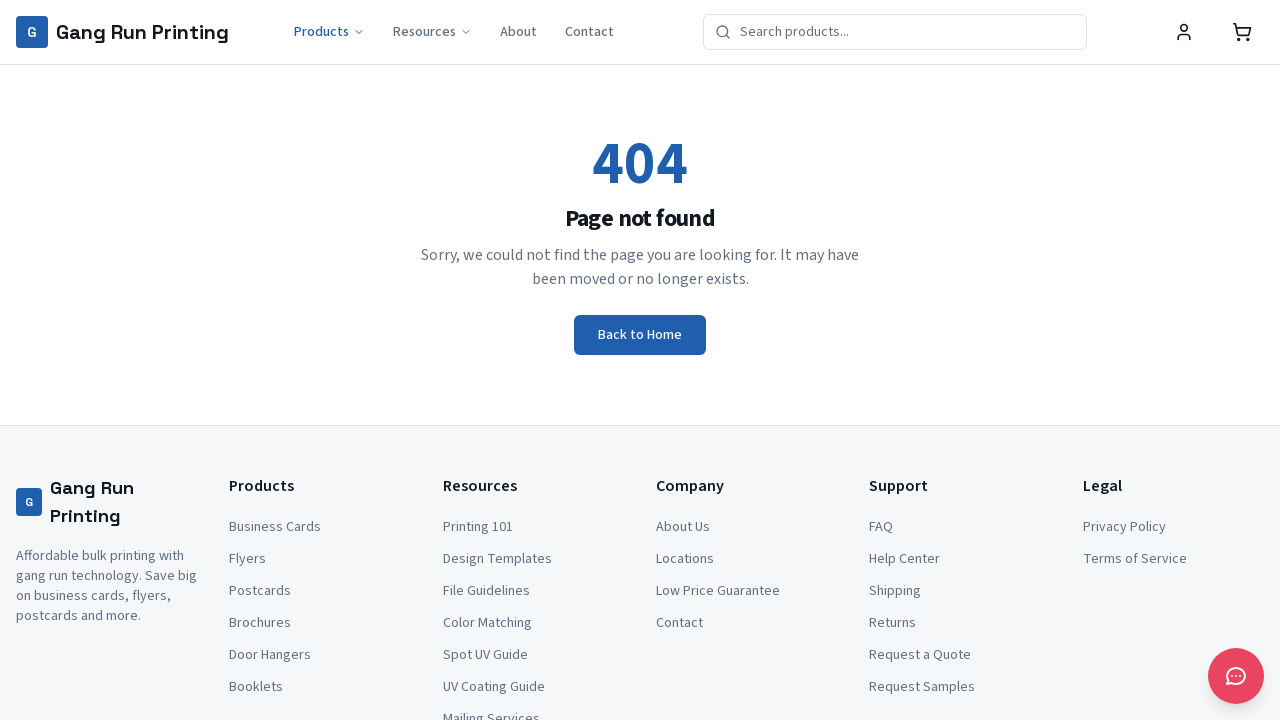

Waited for network idle state
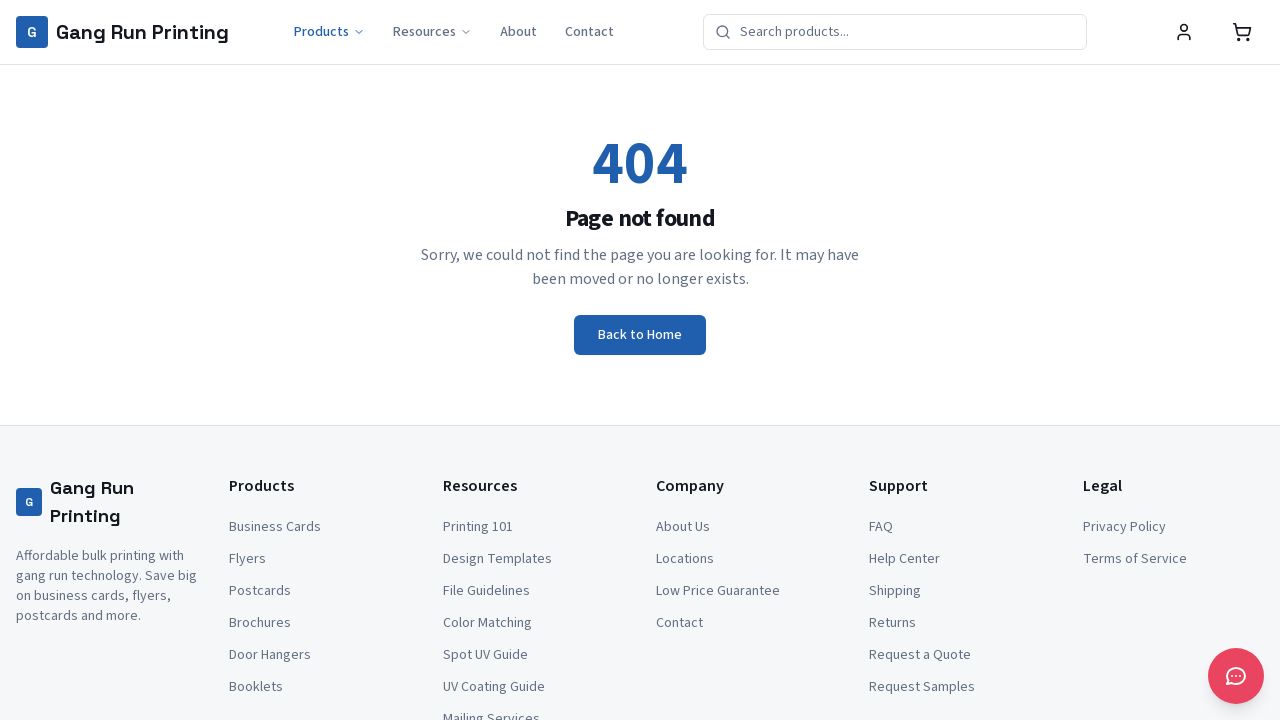

Waited 2 seconds for page to fully render
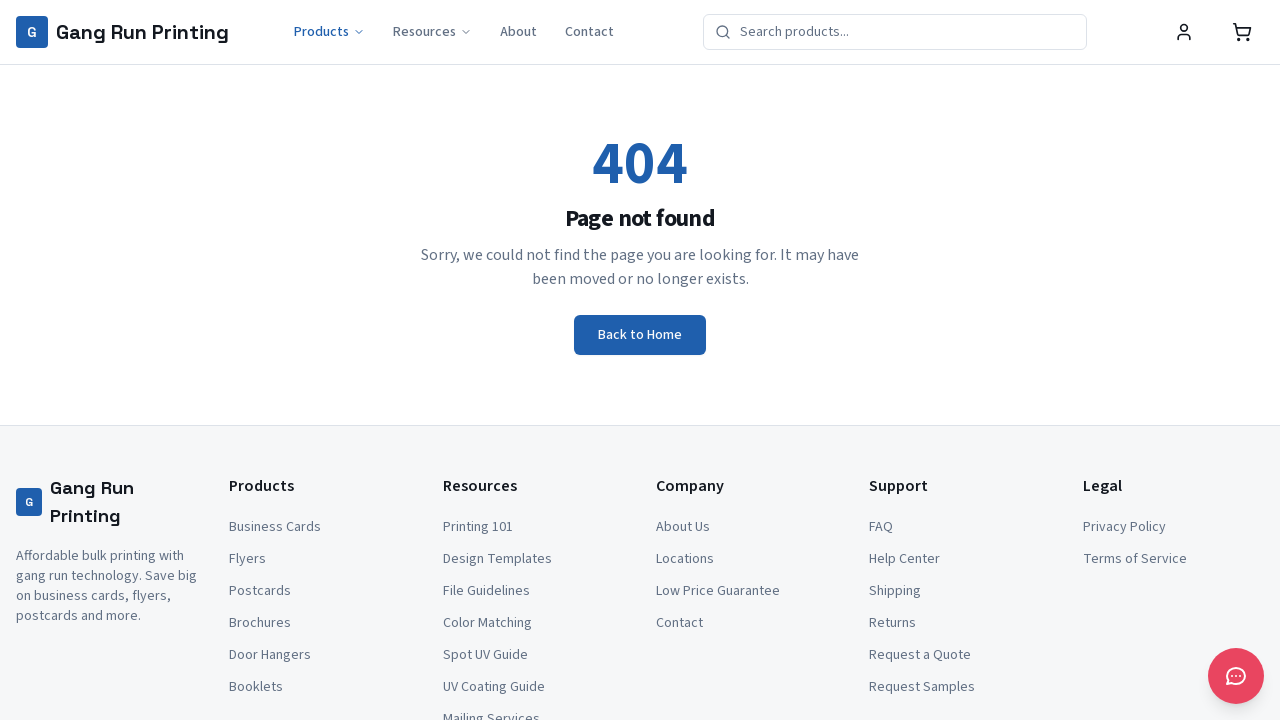

Retrieved page title: Product Not Found | Gang Run Printing
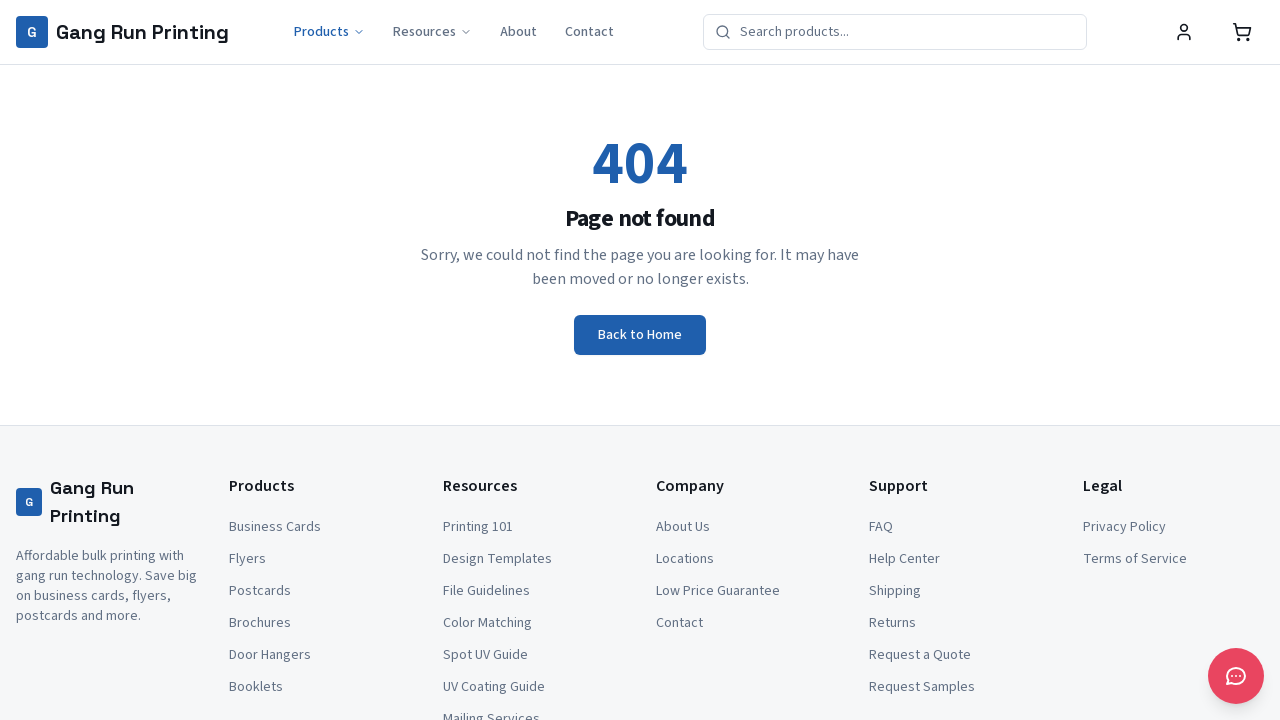

Checked for 404 error - is_404: True
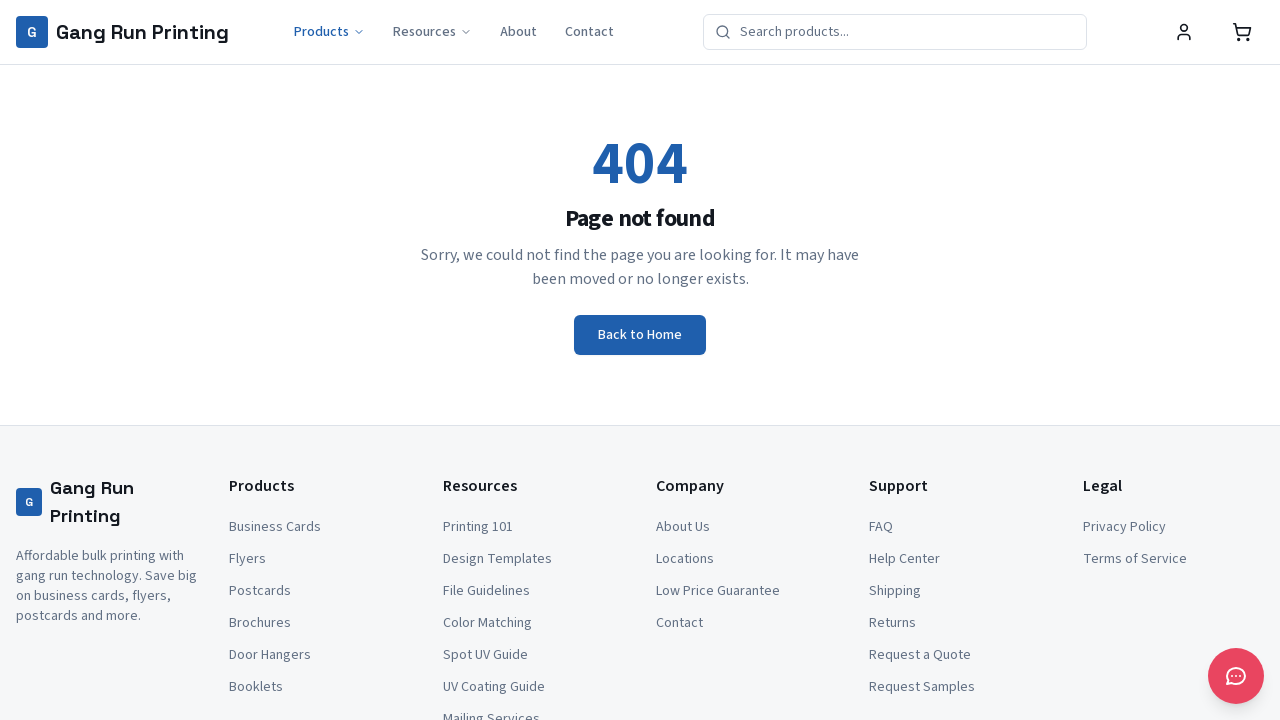

Navigated to product page: premium-business-cards-with-image
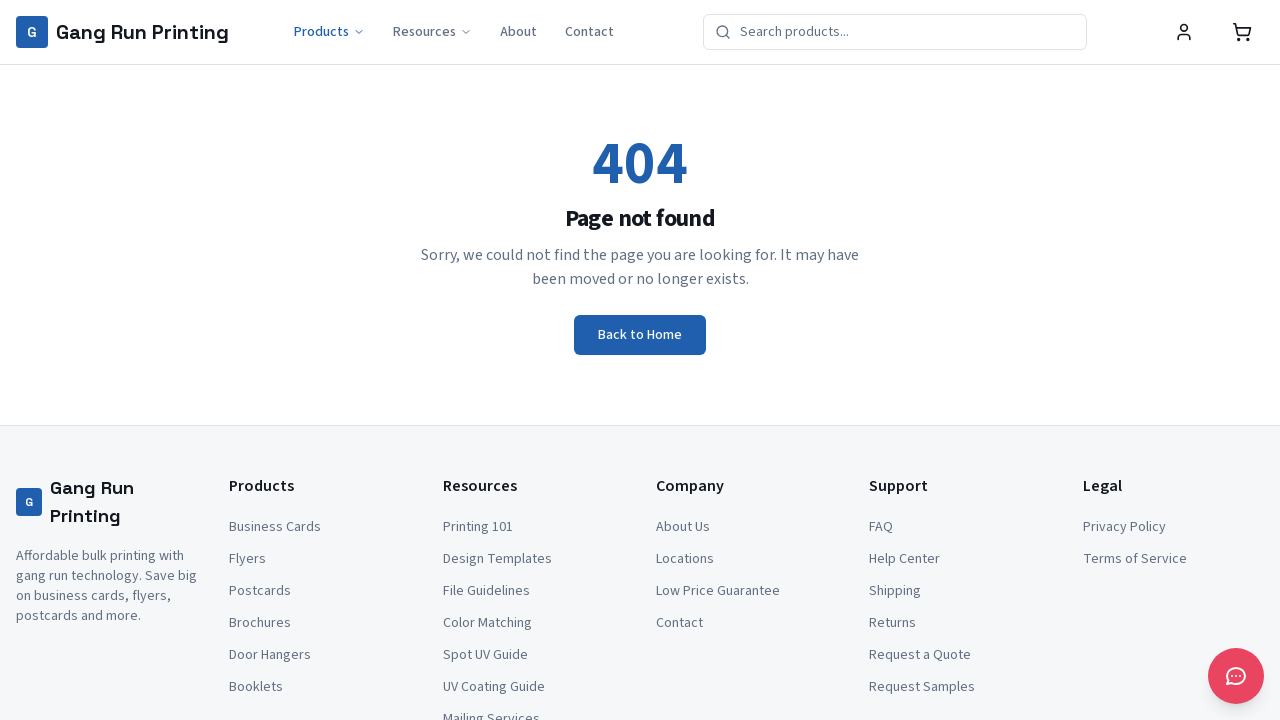

Waited for network idle state
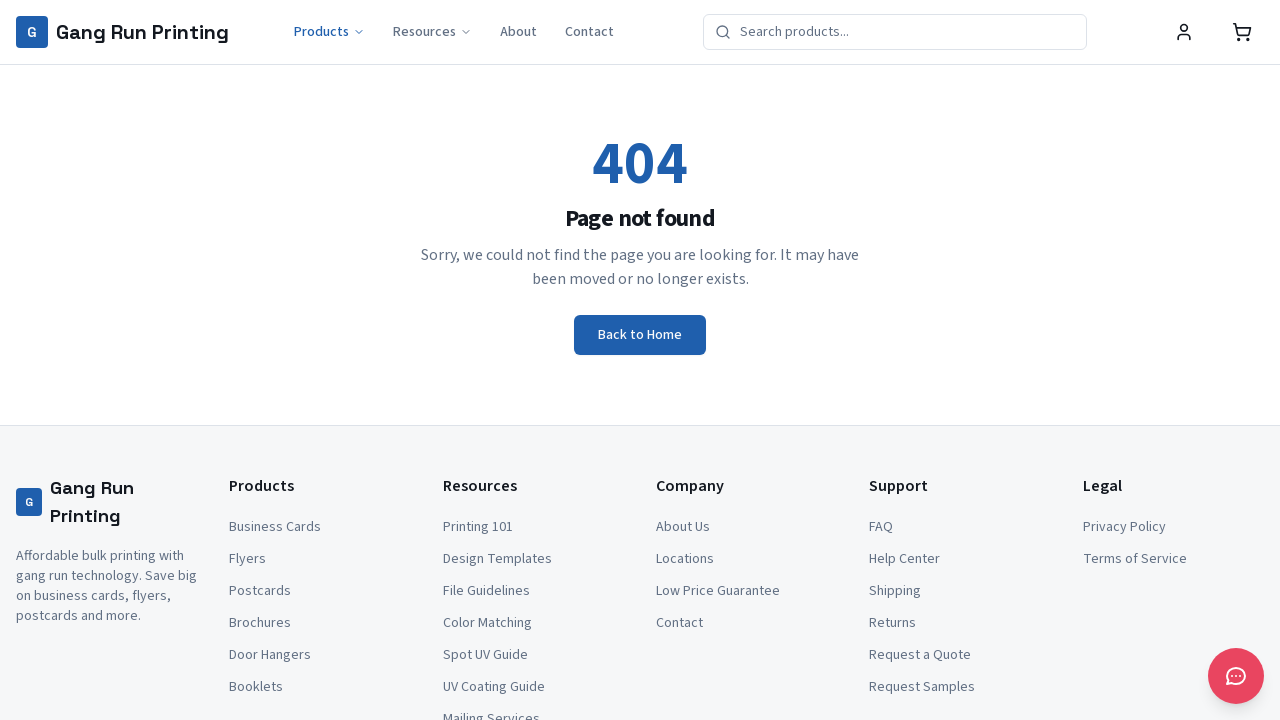

Waited 2 seconds for page to fully render
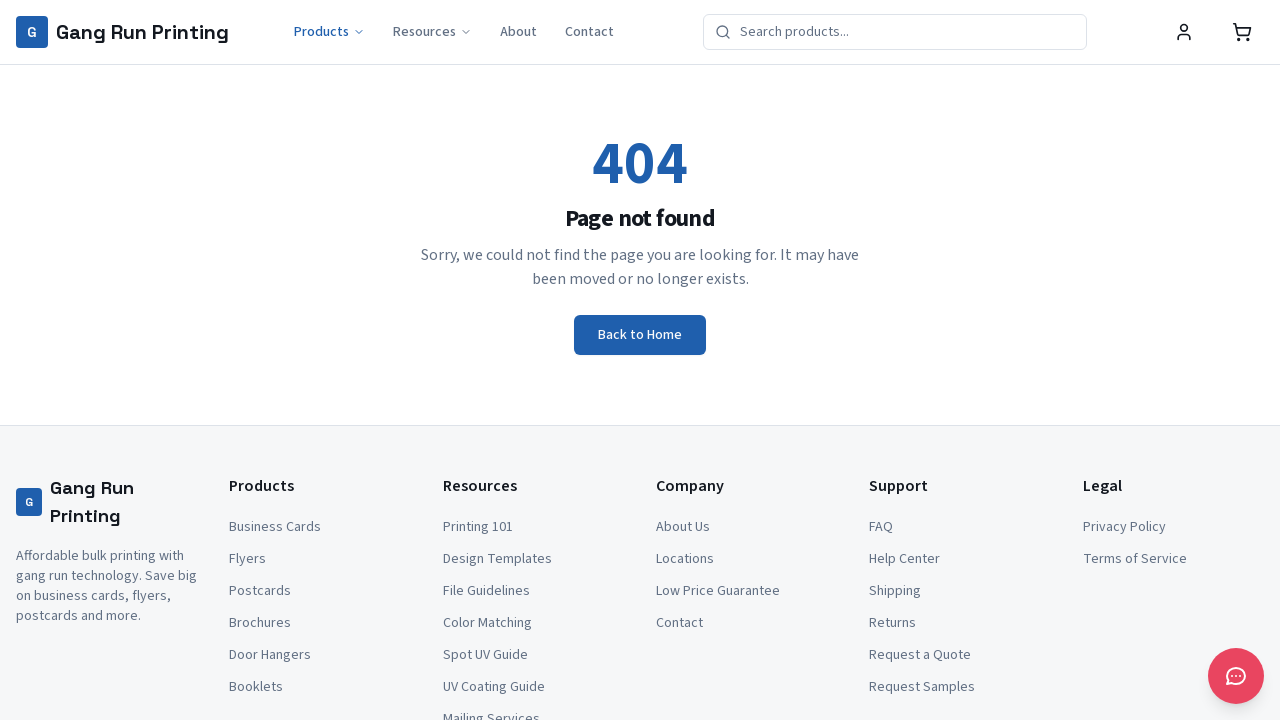

Retrieved page title: Product Not Found | Gang Run Printing
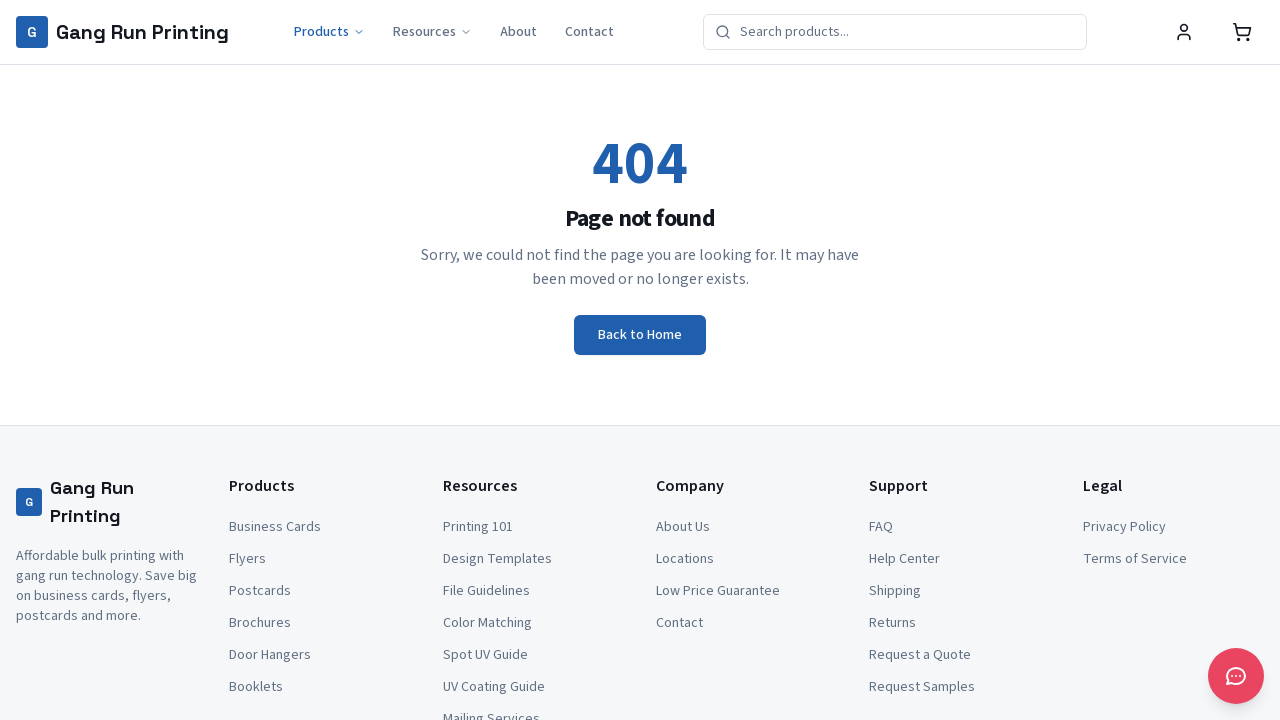

Checked for 404 error - is_404: True
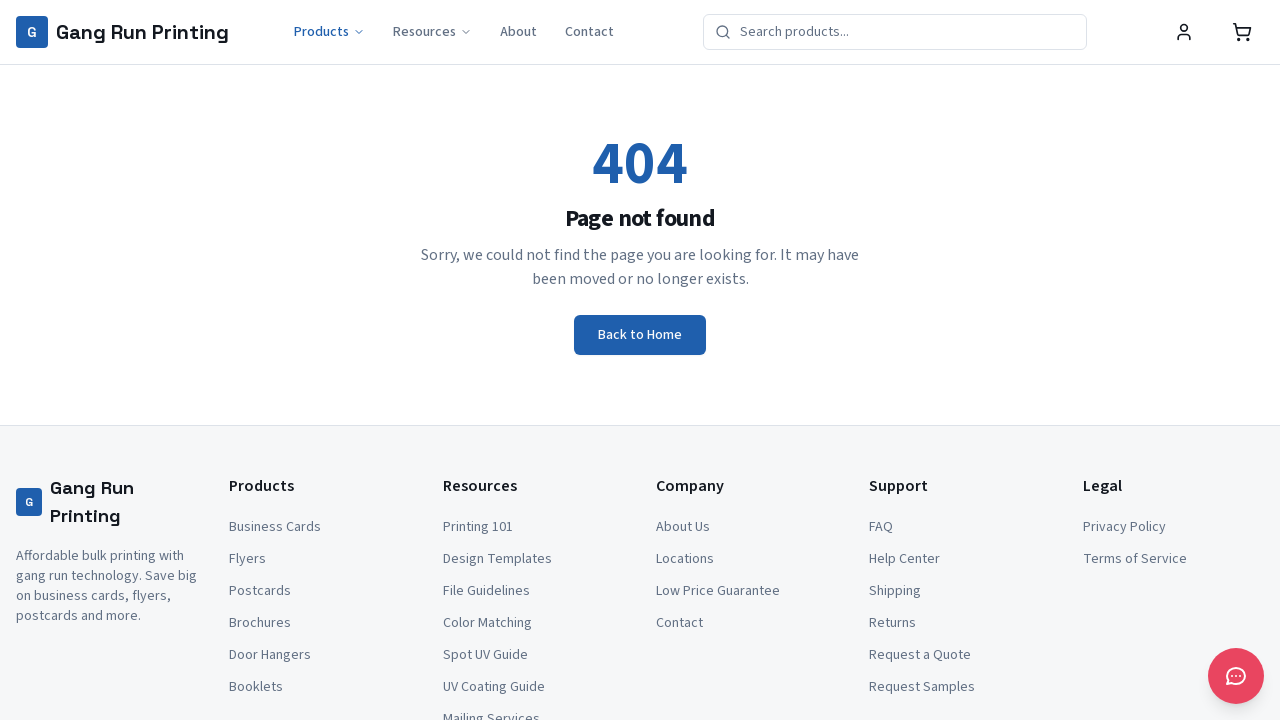

Navigated to product page: marketing-flyer-with-design
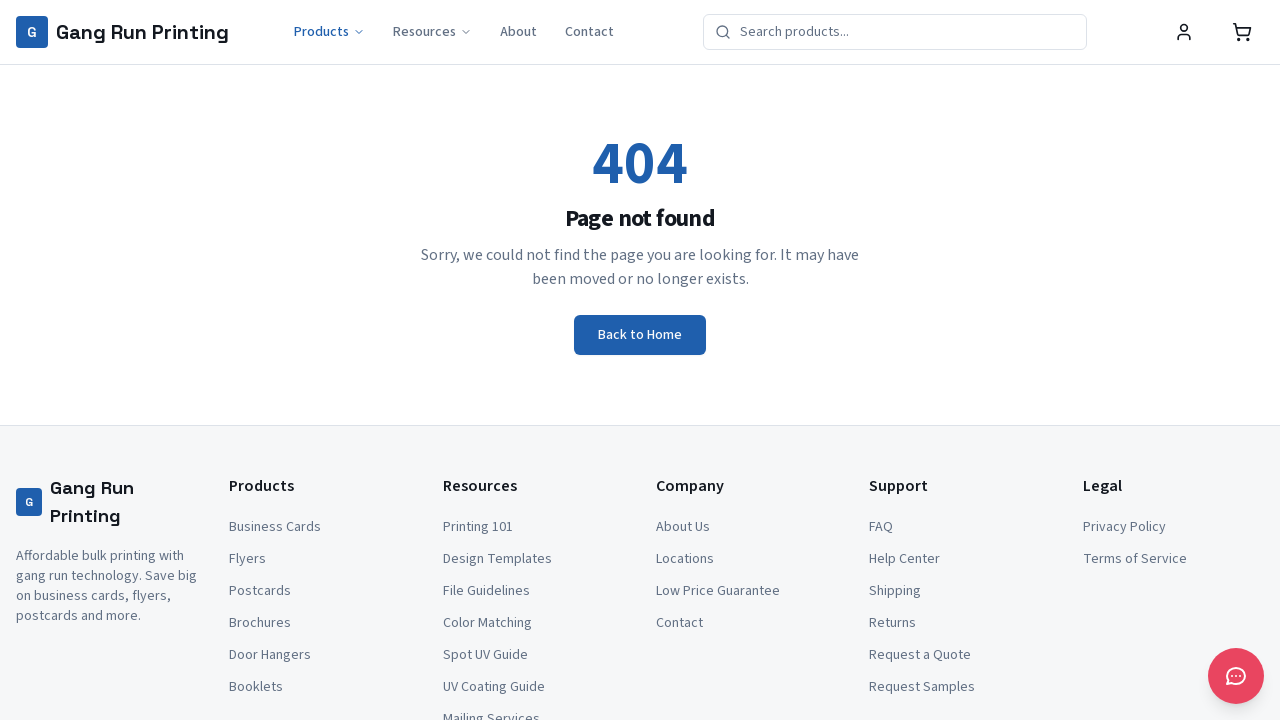

Waited for network idle state
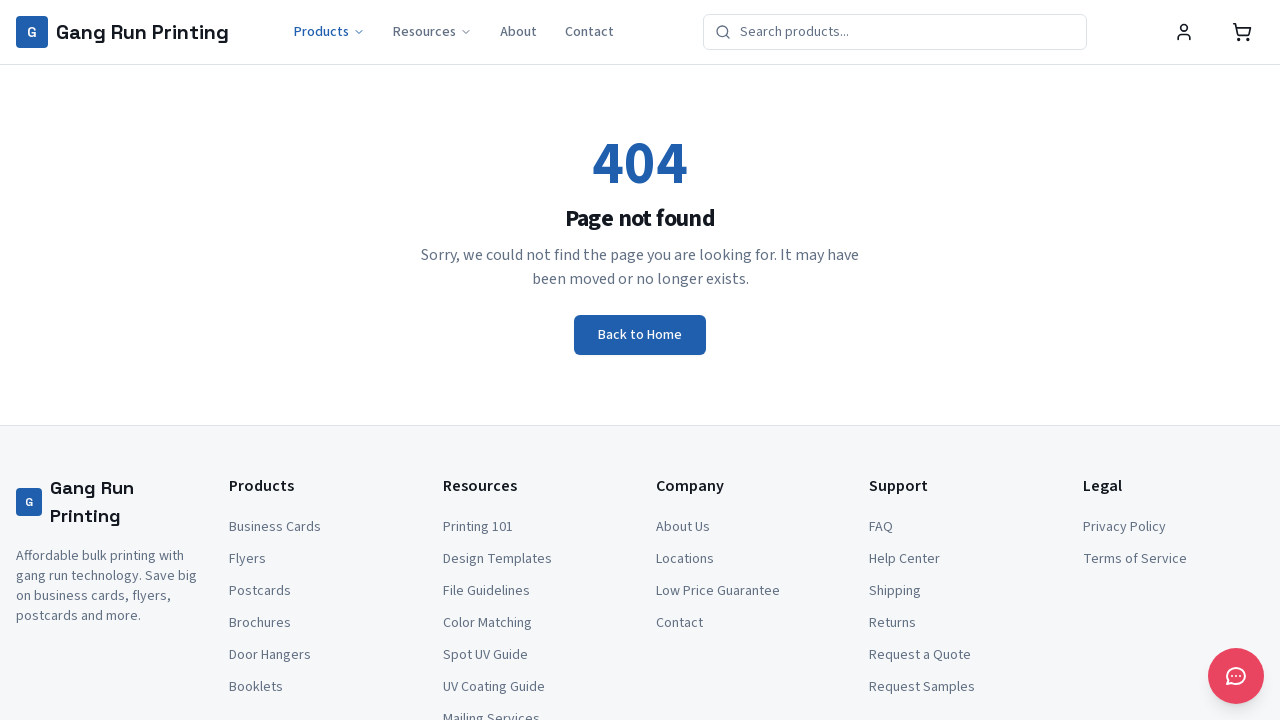

Waited 2 seconds for page to fully render
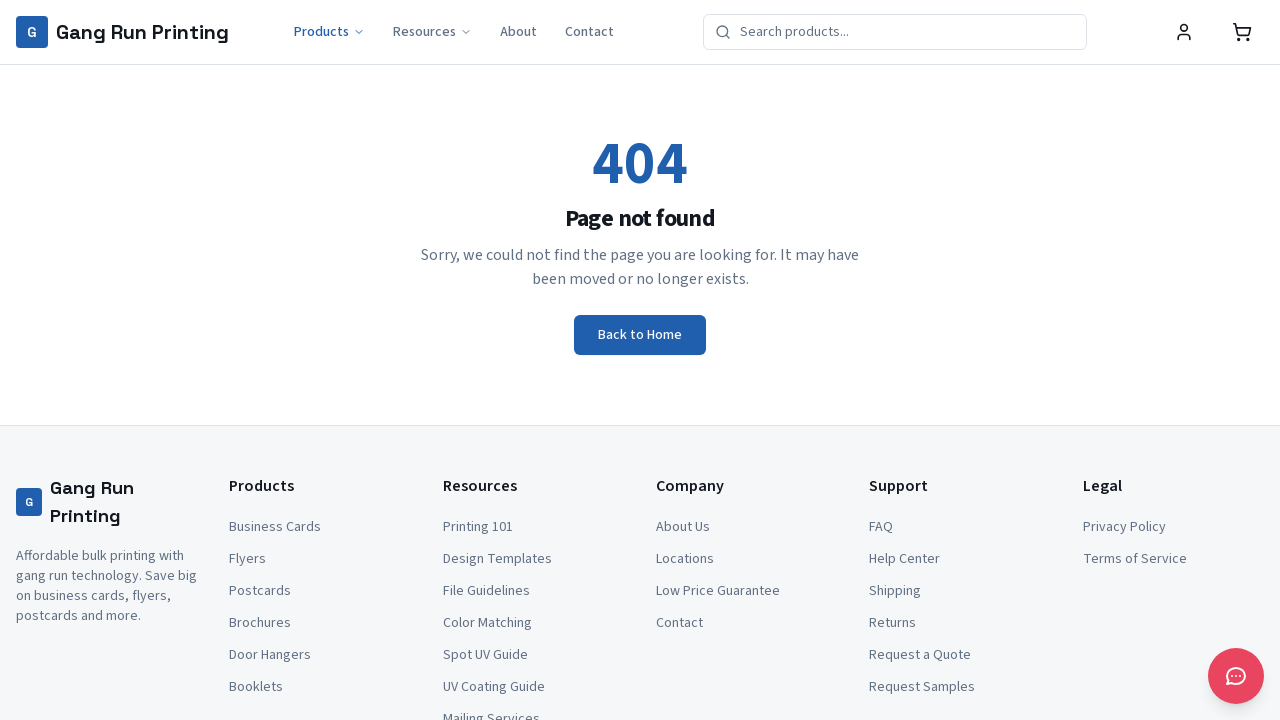

Retrieved page title: Product Not Found | Gang Run Printing
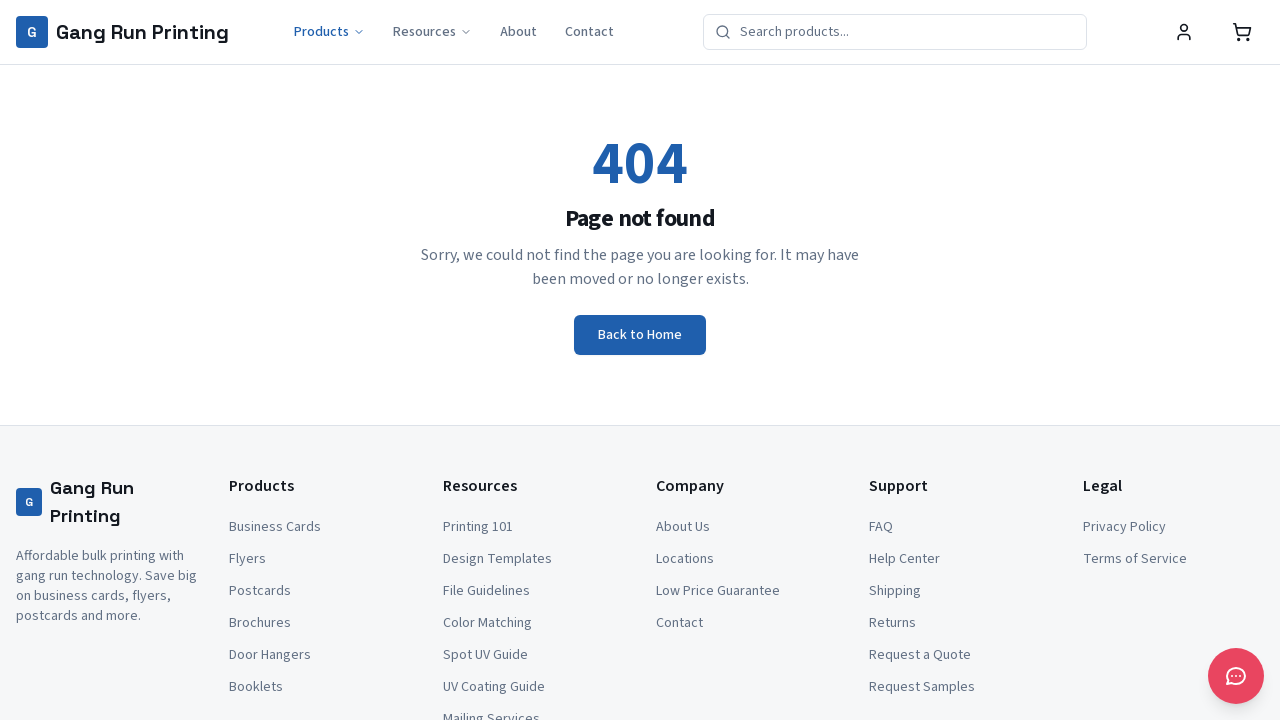

Checked for 404 error - is_404: True
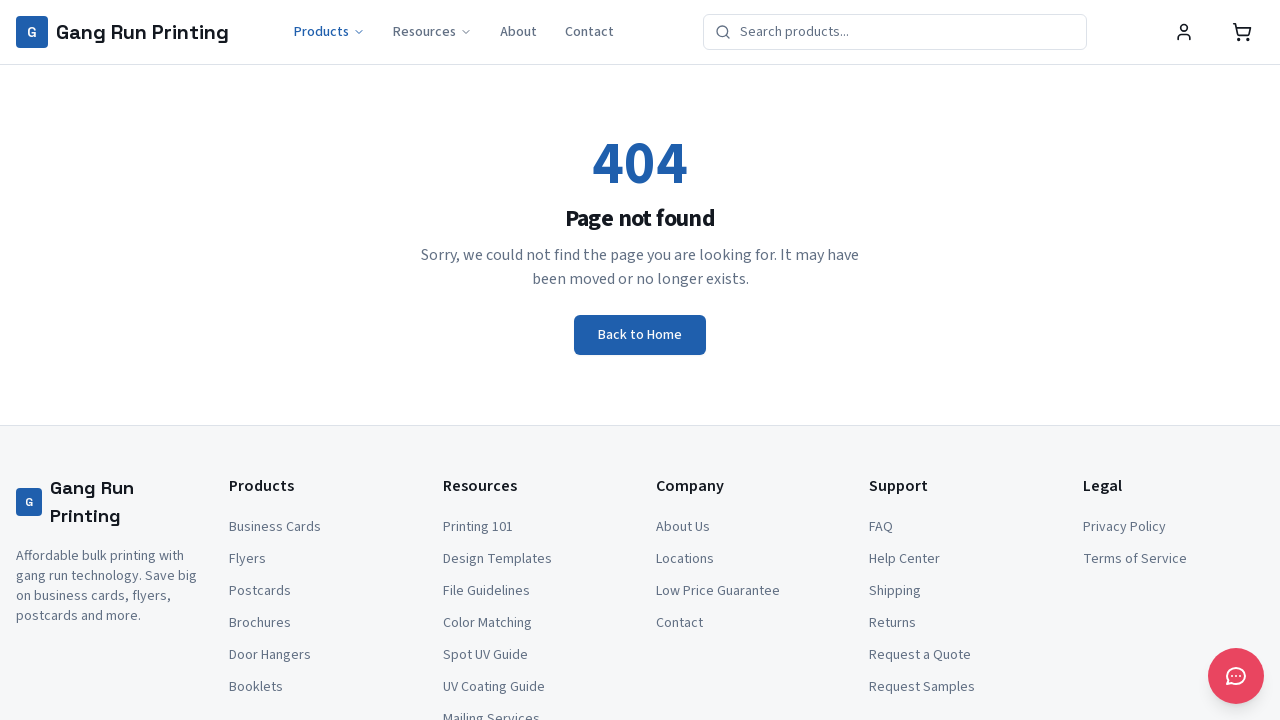

Navigated to product page: large-format-poster
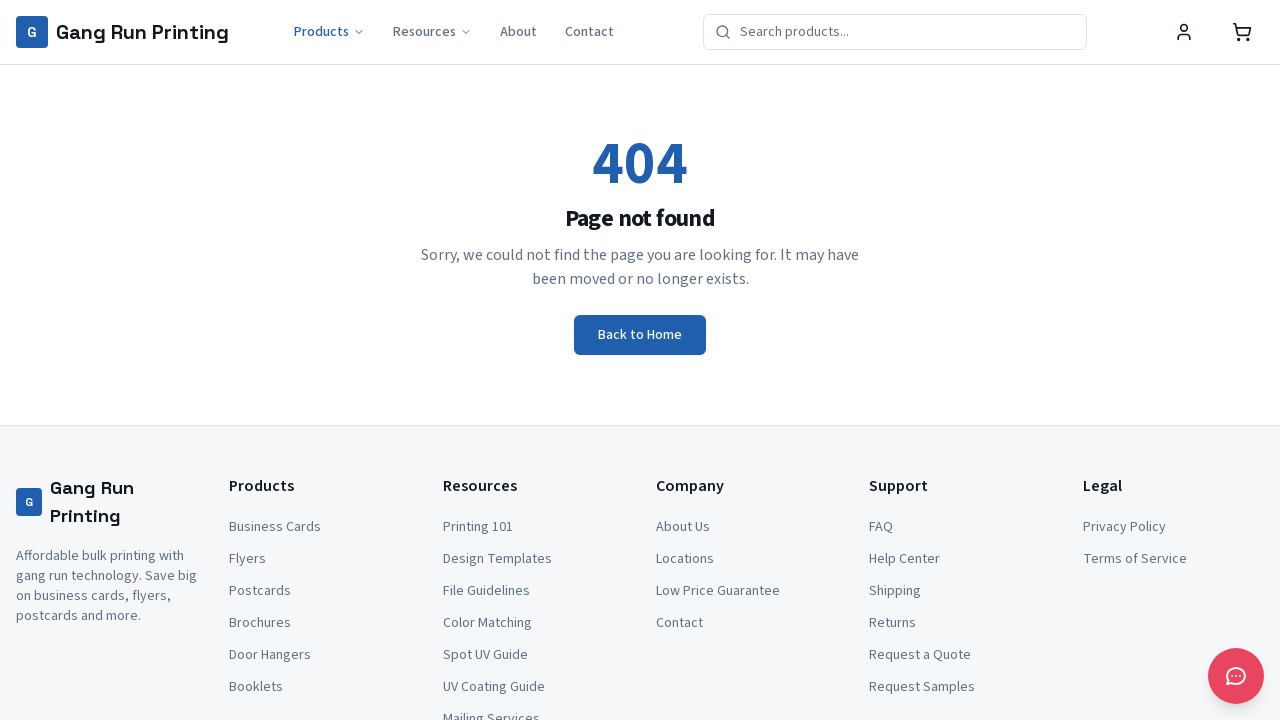

Waited for network idle state
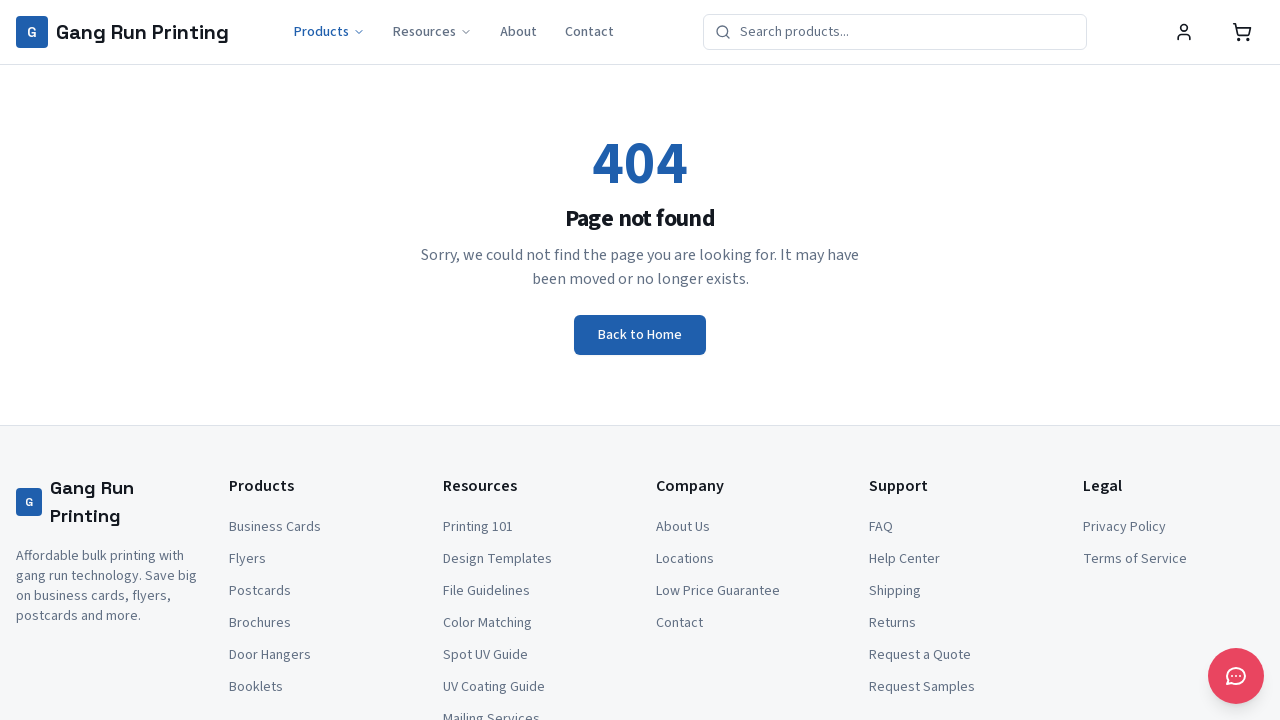

Waited 2 seconds for page to fully render
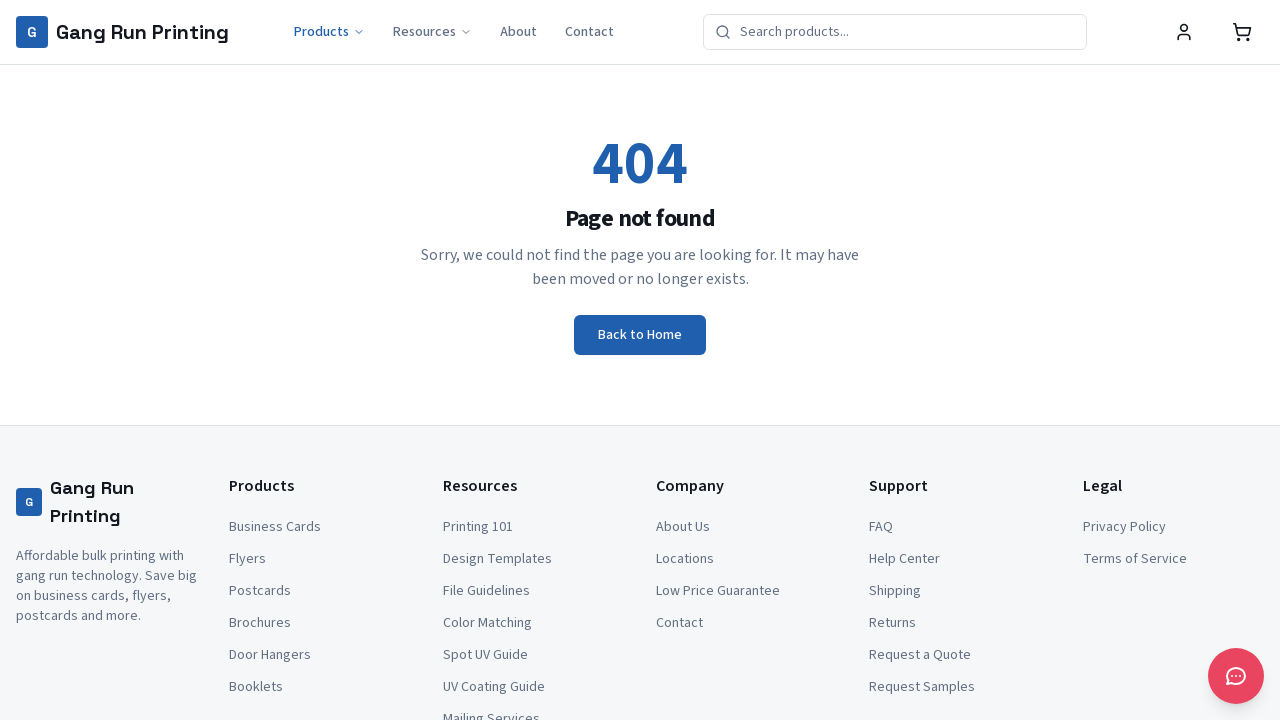

Retrieved page title: Product Not Found | Gang Run Printing
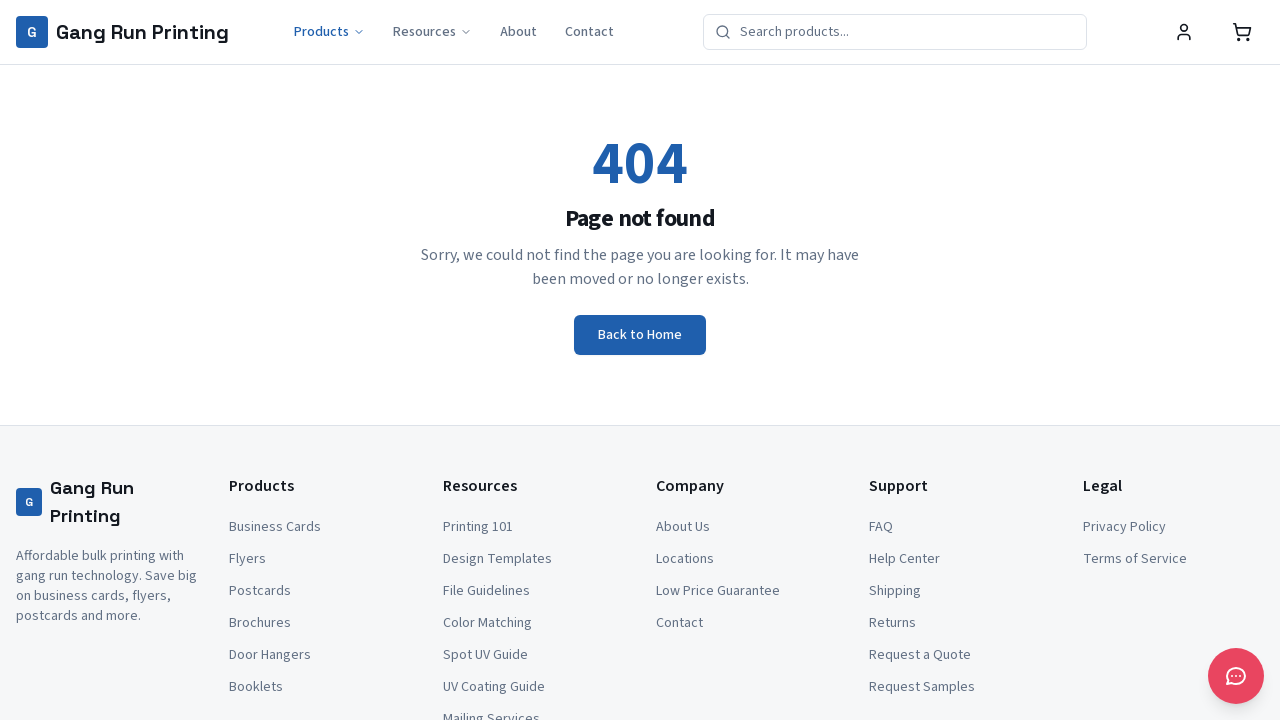

Checked for 404 error - is_404: True
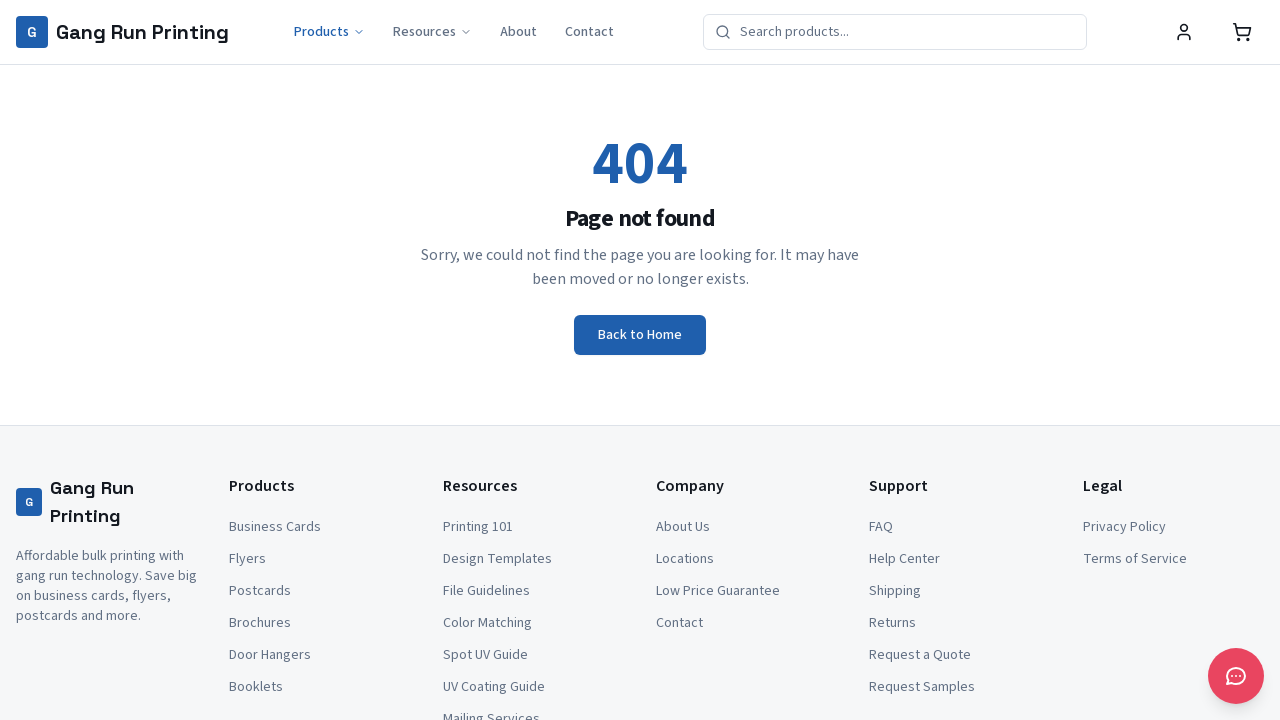

Navigated to product page: deluxe-premium-business-cards-complete-package
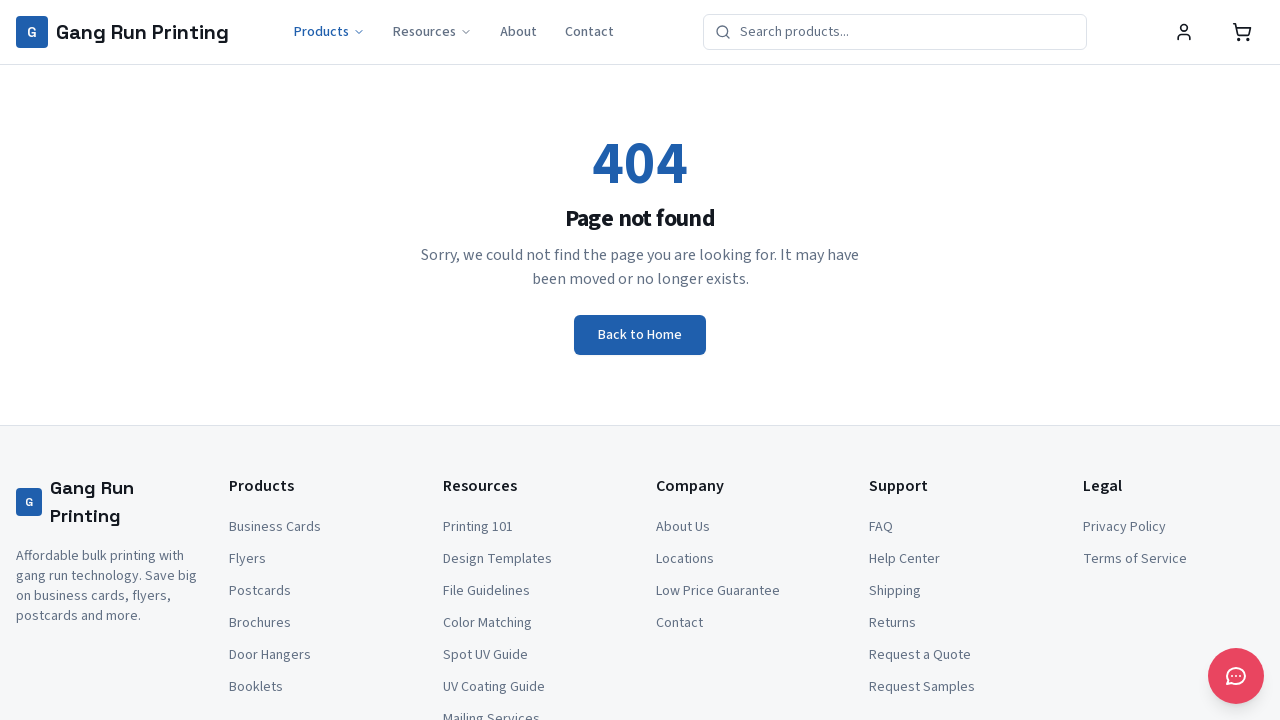

Waited for network idle state
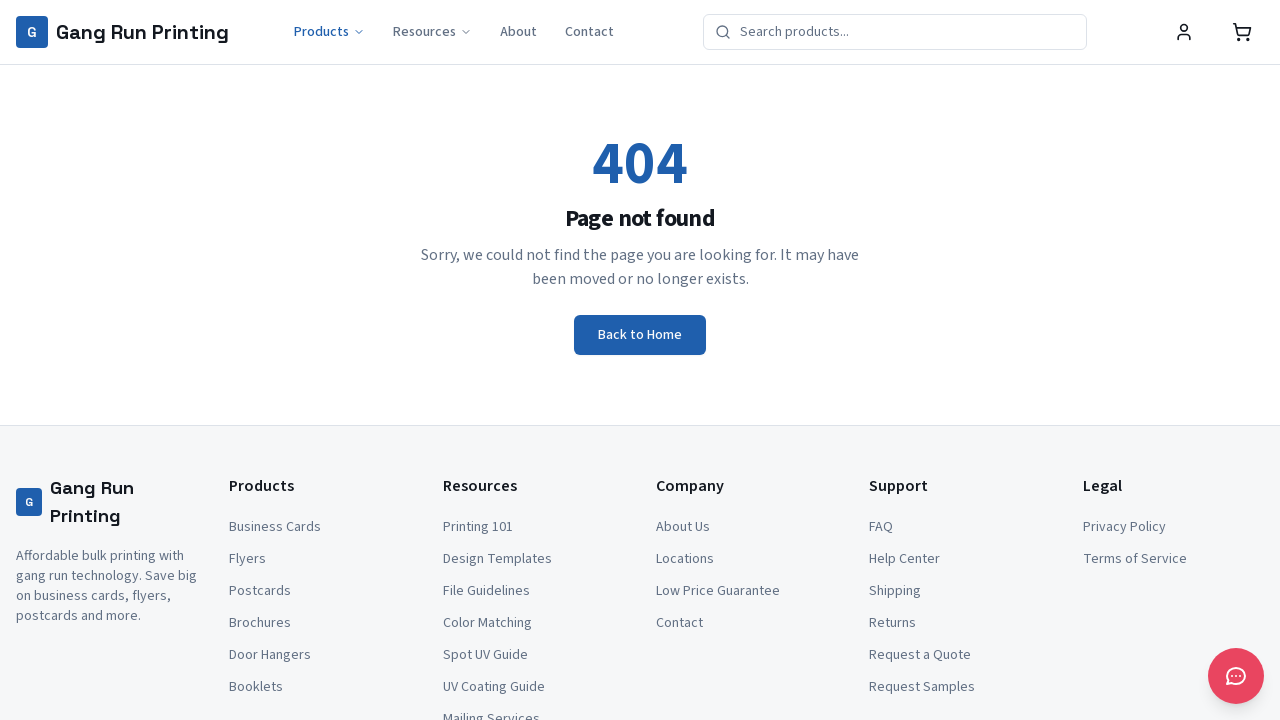

Waited 2 seconds for page to fully render
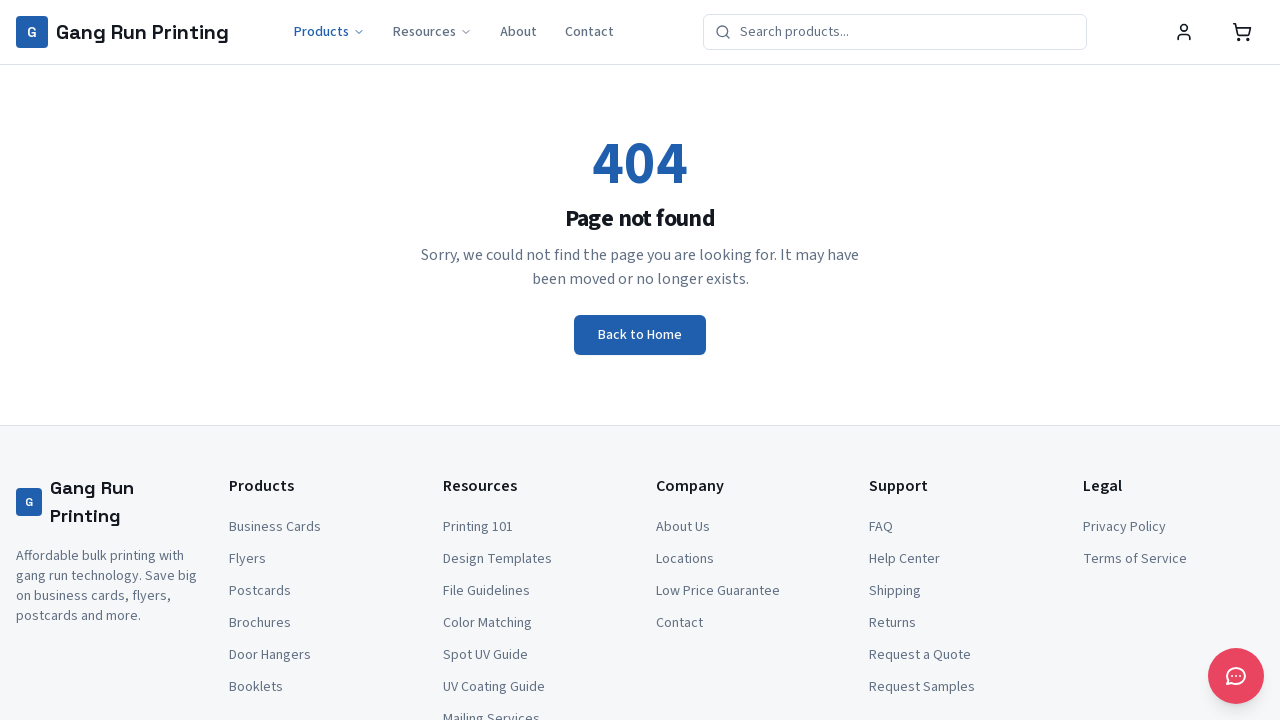

Retrieved page title: Product Not Found | Gang Run Printing
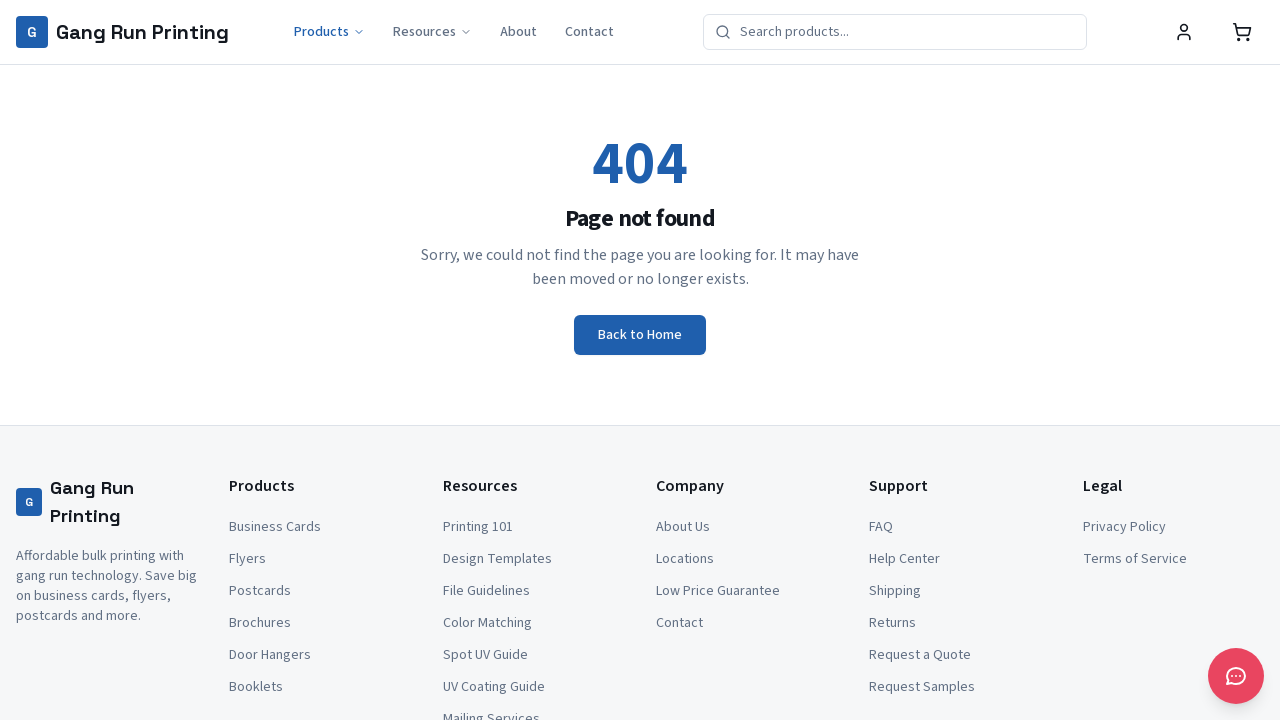

Checked for 404 error - is_404: True
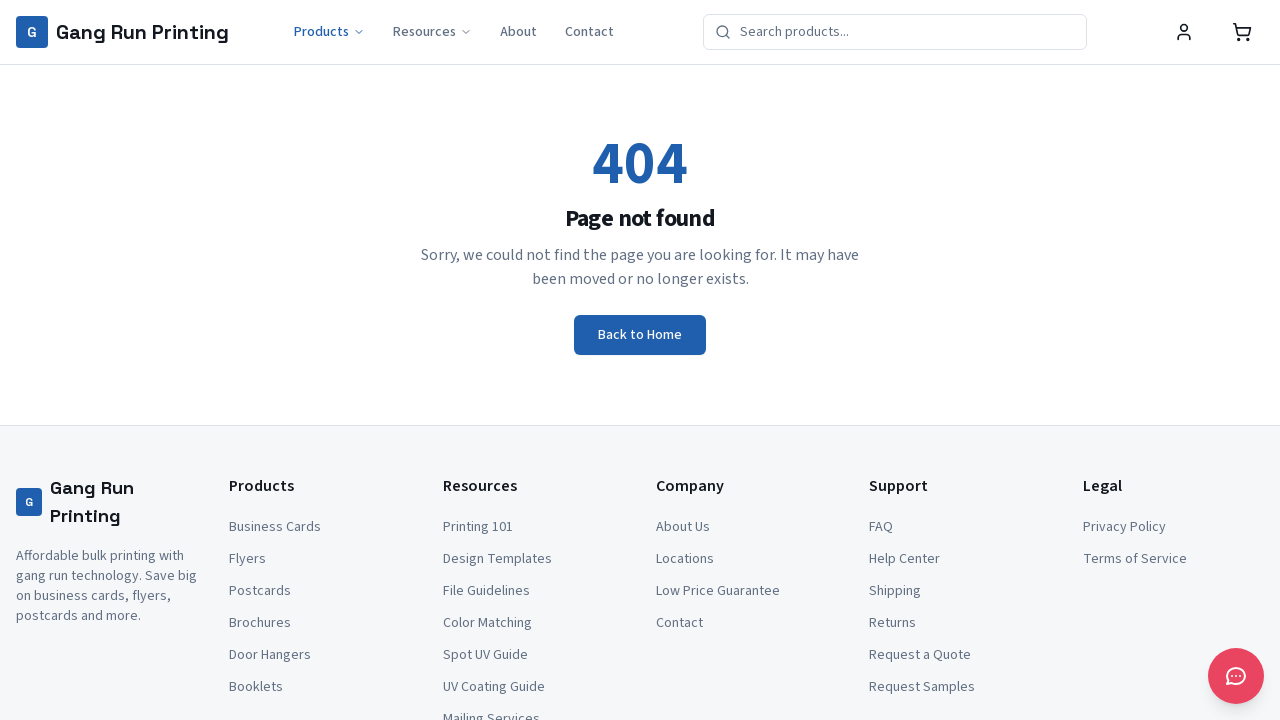

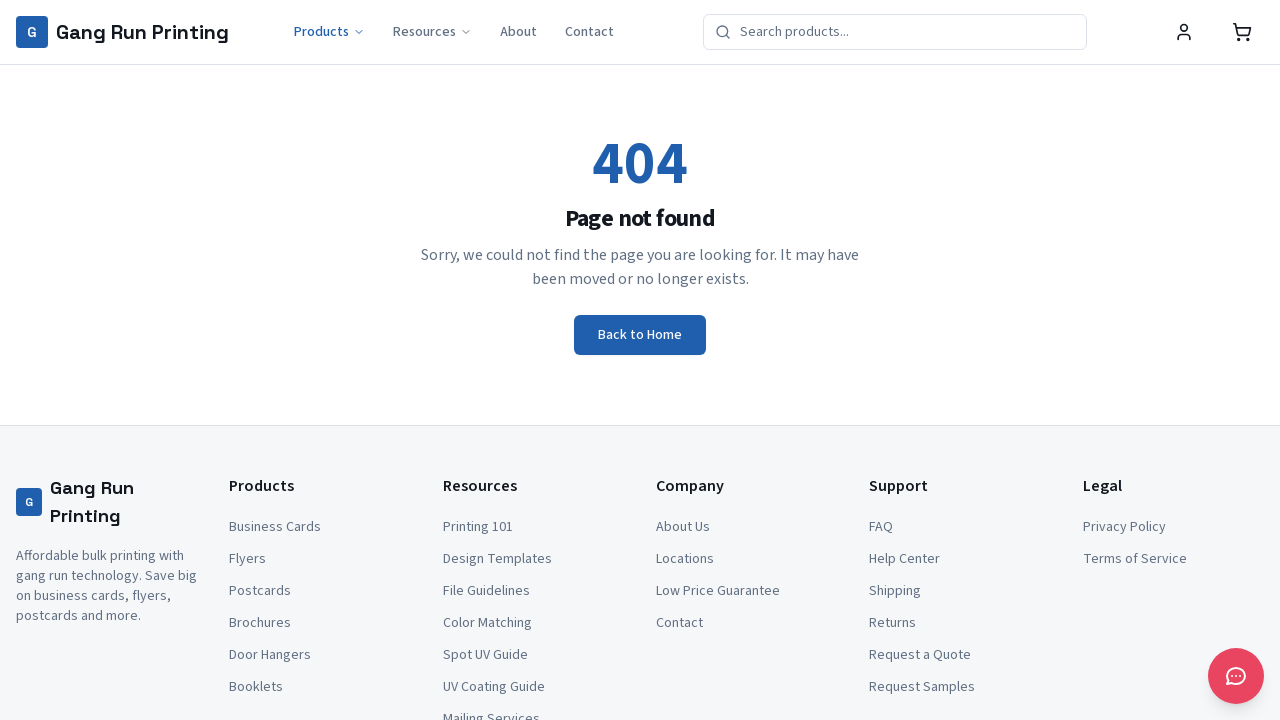